Tests opening multiple browser tabs by finding links in a footer section and using keyboard shortcuts to open each link in a new tab

Starting URL: http://www.qaclickacademy.com/practice.php

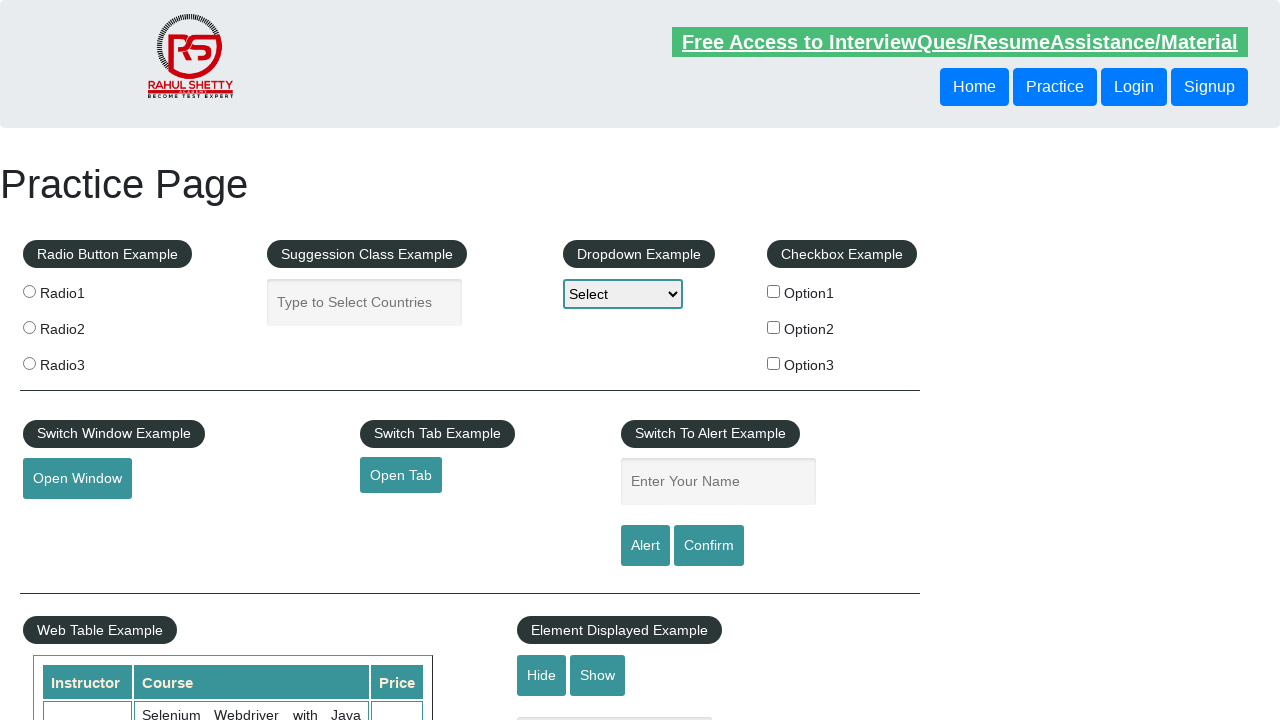

Waited for footer section (#gf-BIG) to load
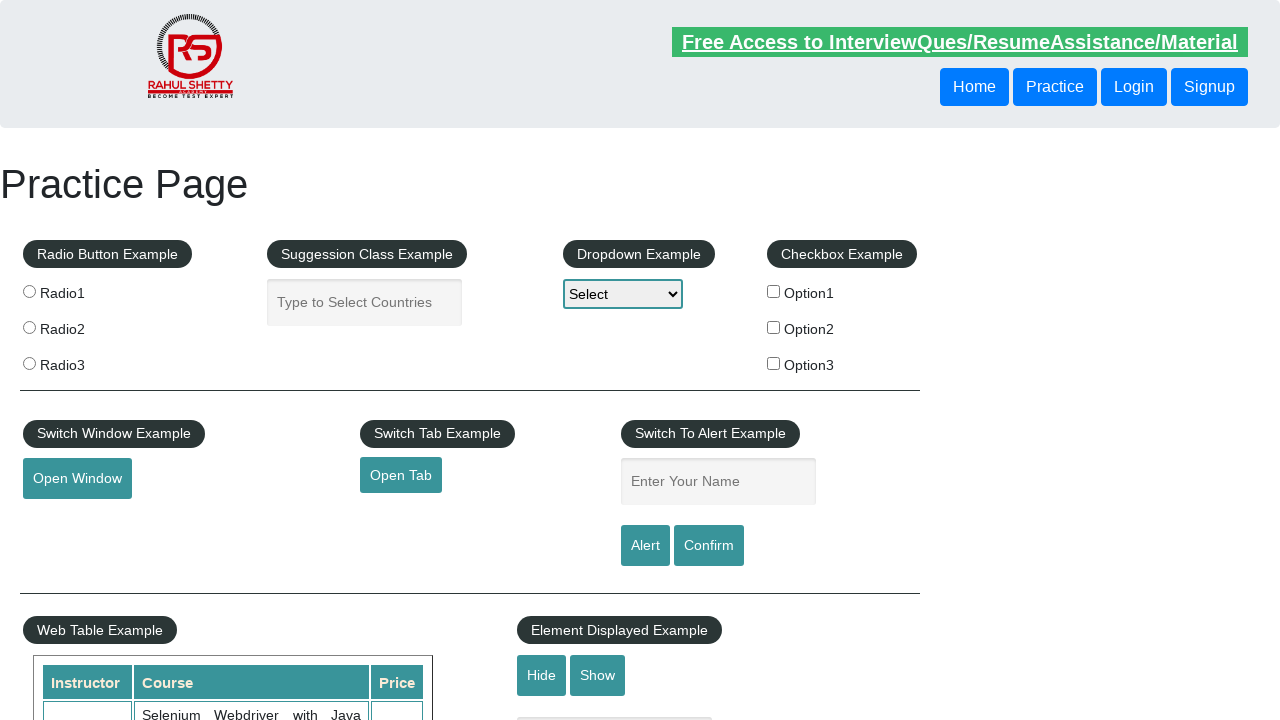

Located footer section (#gf-BIG)
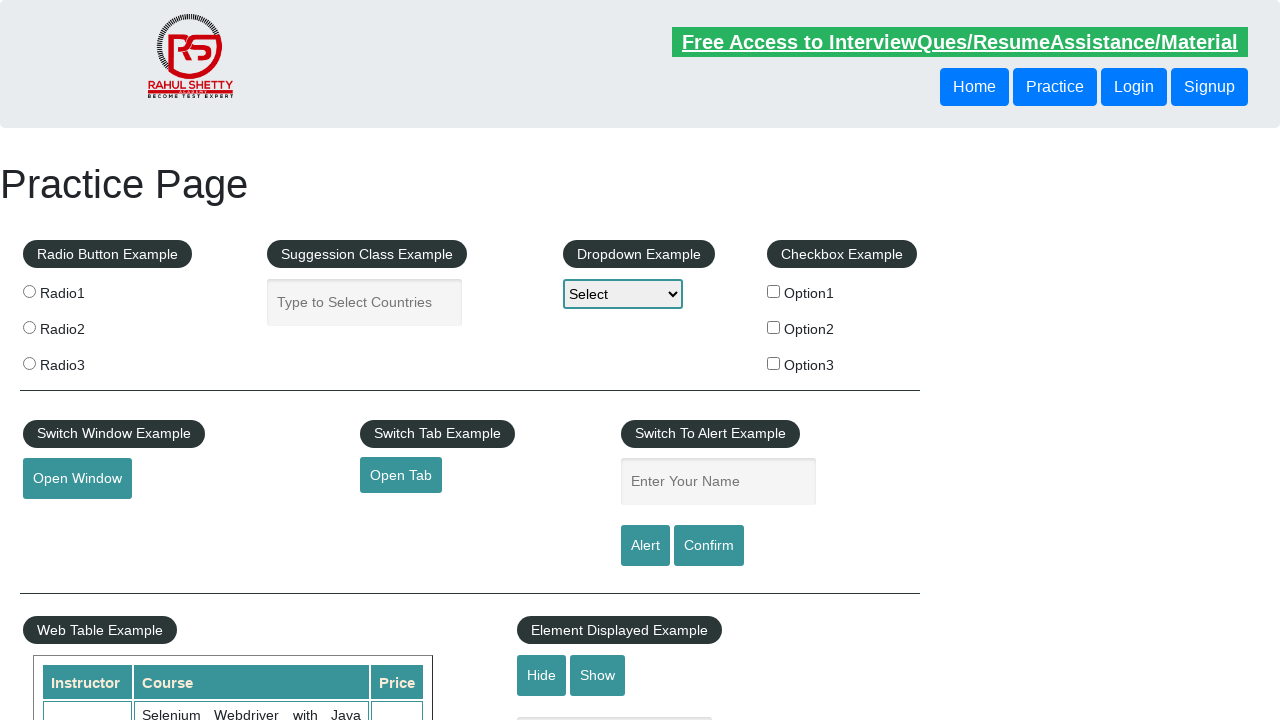

Located first column in footer table
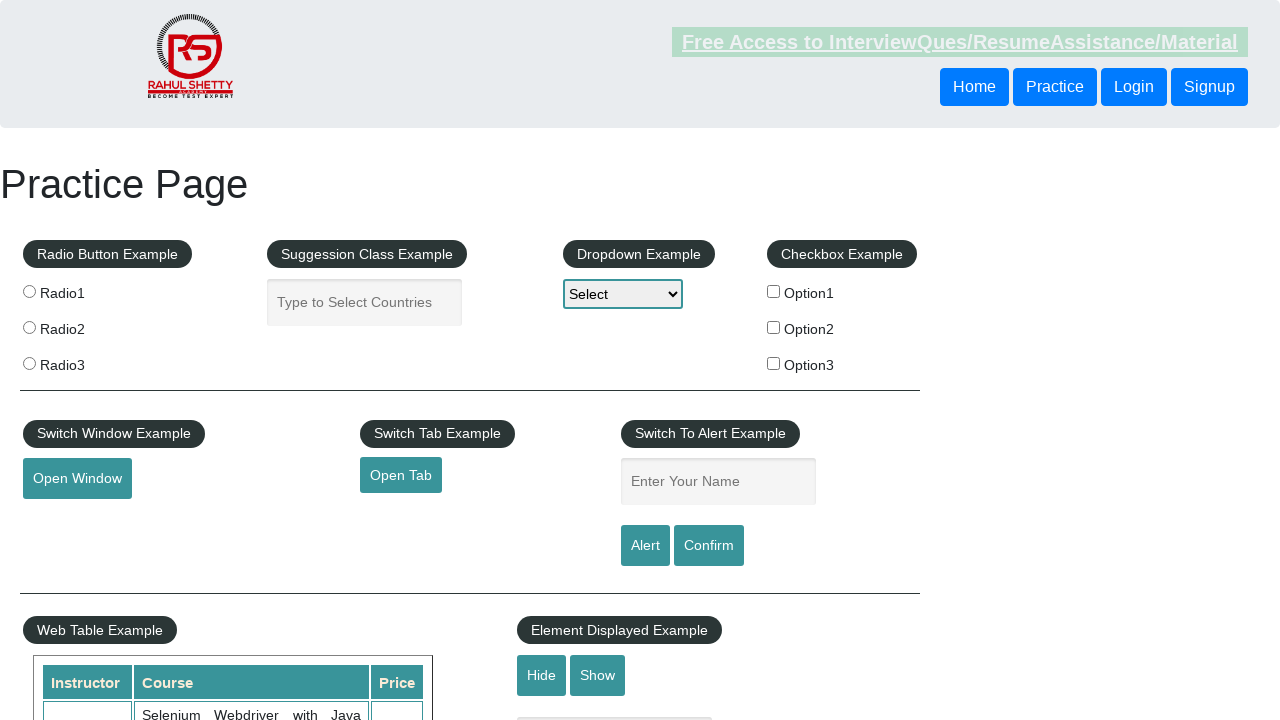

Located all links in footer column
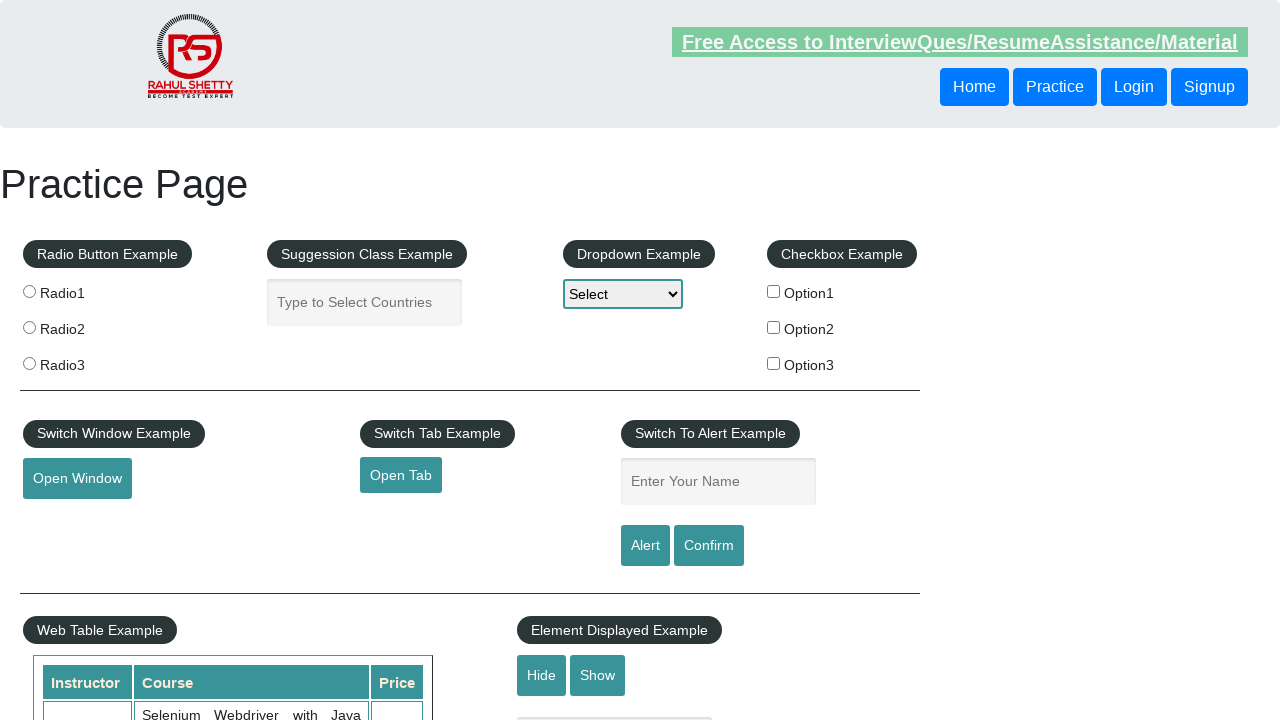

Counted 5 links in footer column
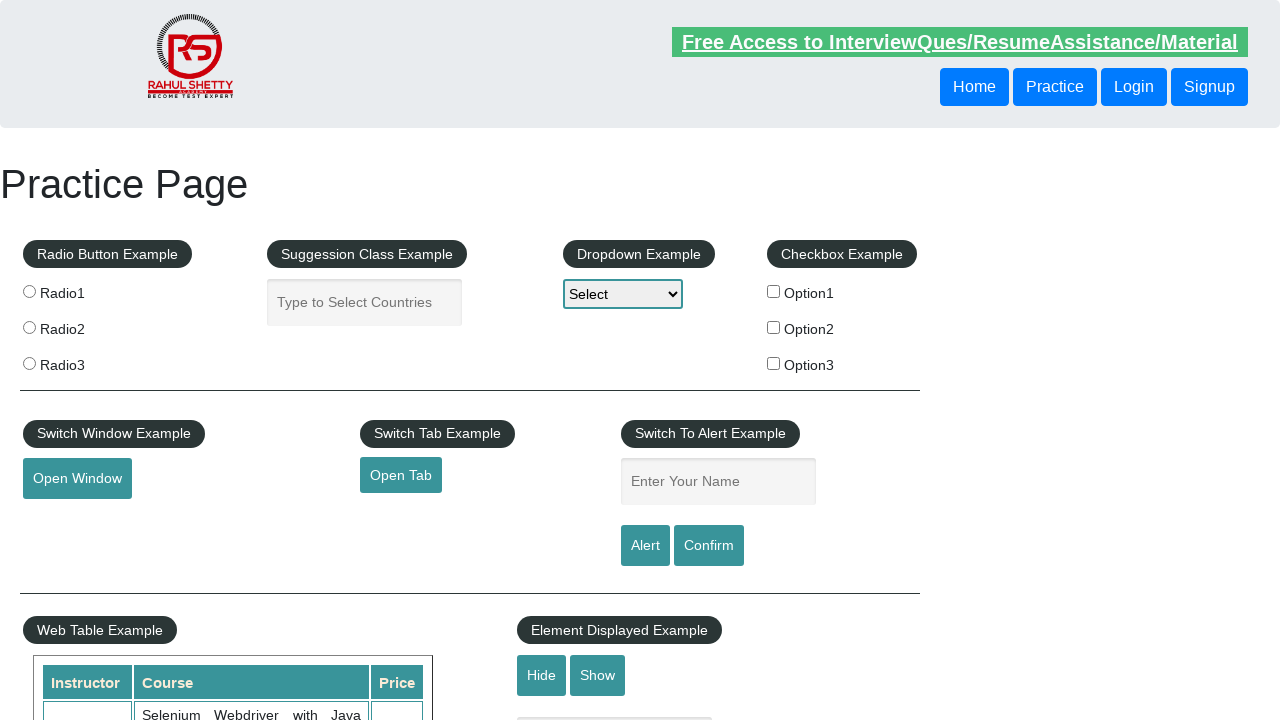

Opened link 1 in new tab using Ctrl+Click at (68, 520) on #gf-BIG >> xpath=//table/tbody/tr/td >> nth=0 >> a >> nth=1
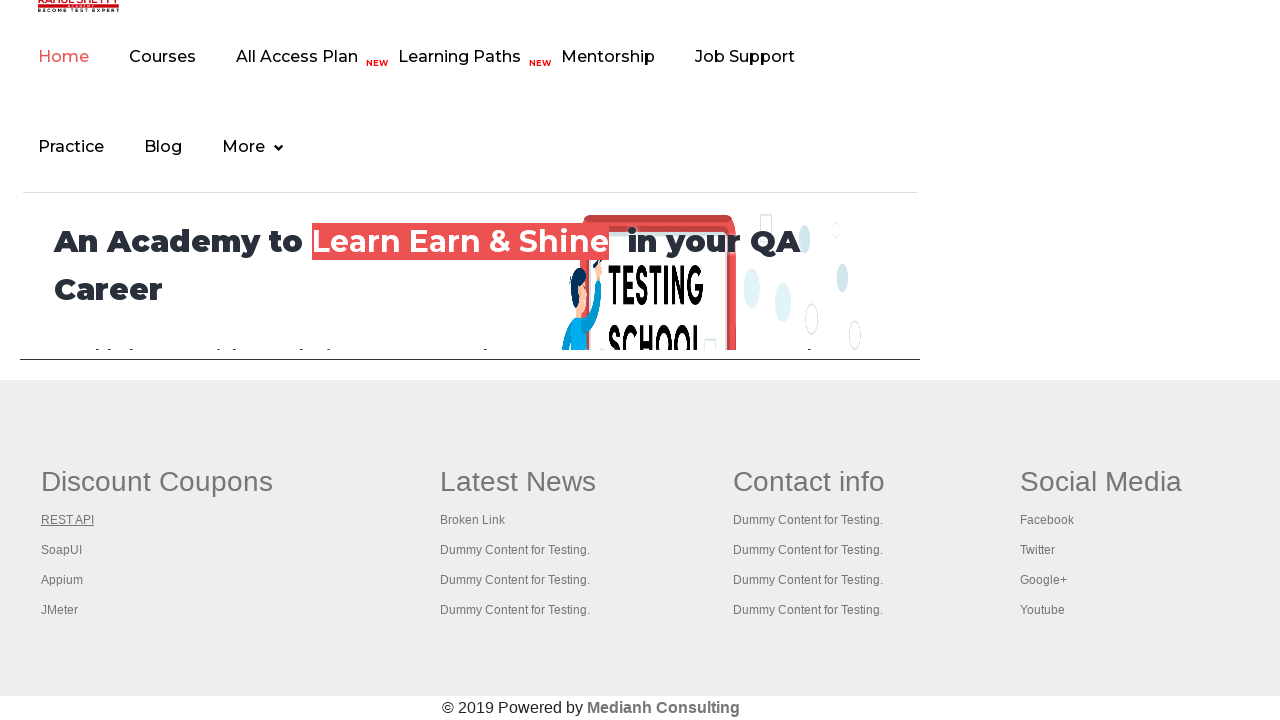

Opened link 2 in new tab using Ctrl+Click at (62, 550) on #gf-BIG >> xpath=//table/tbody/tr/td >> nth=0 >> a >> nth=2
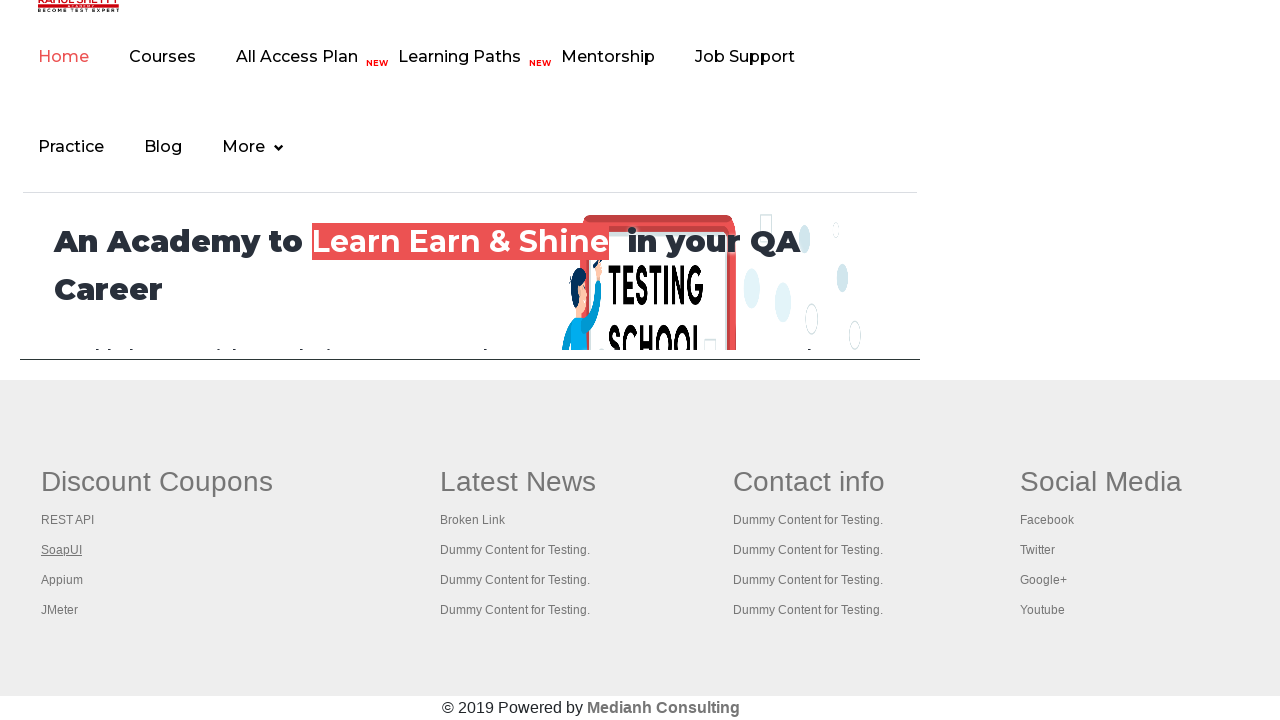

Opened link 3 in new tab using Ctrl+Click at (62, 580) on #gf-BIG >> xpath=//table/tbody/tr/td >> nth=0 >> a >> nth=3
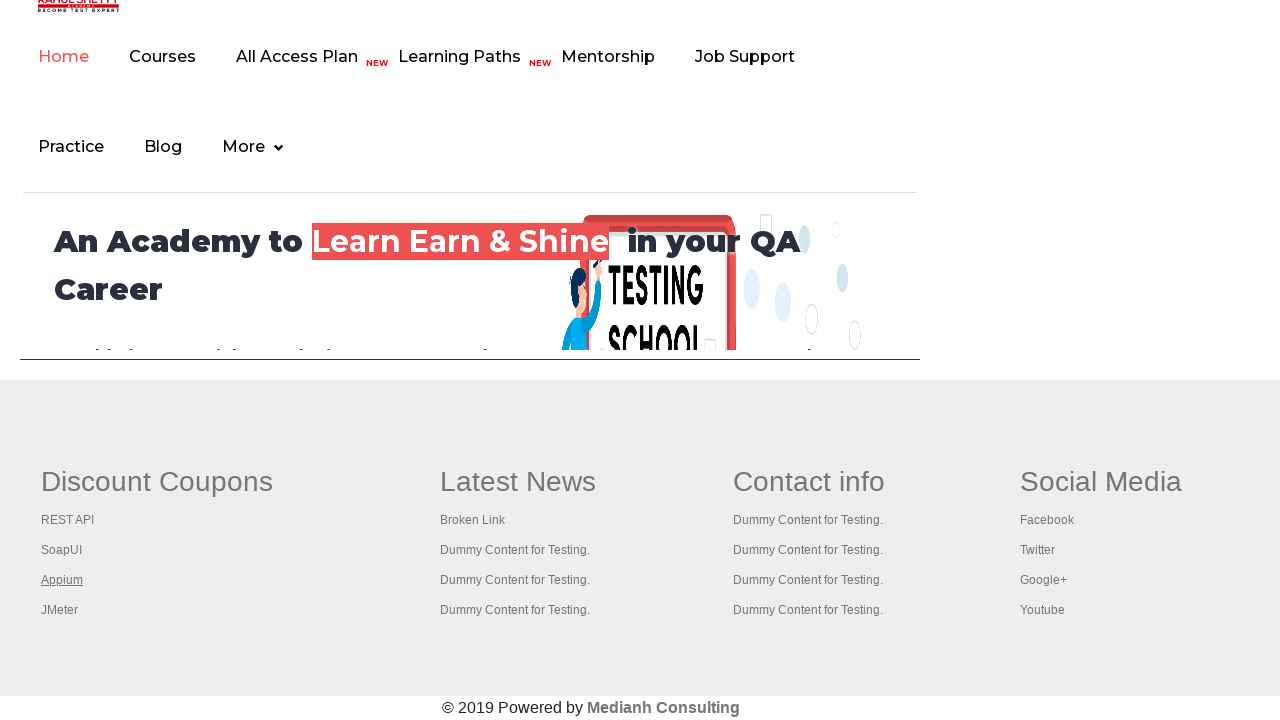

Opened link 4 in new tab using Ctrl+Click at (60, 610) on #gf-BIG >> xpath=//table/tbody/tr/td >> nth=0 >> a >> nth=4
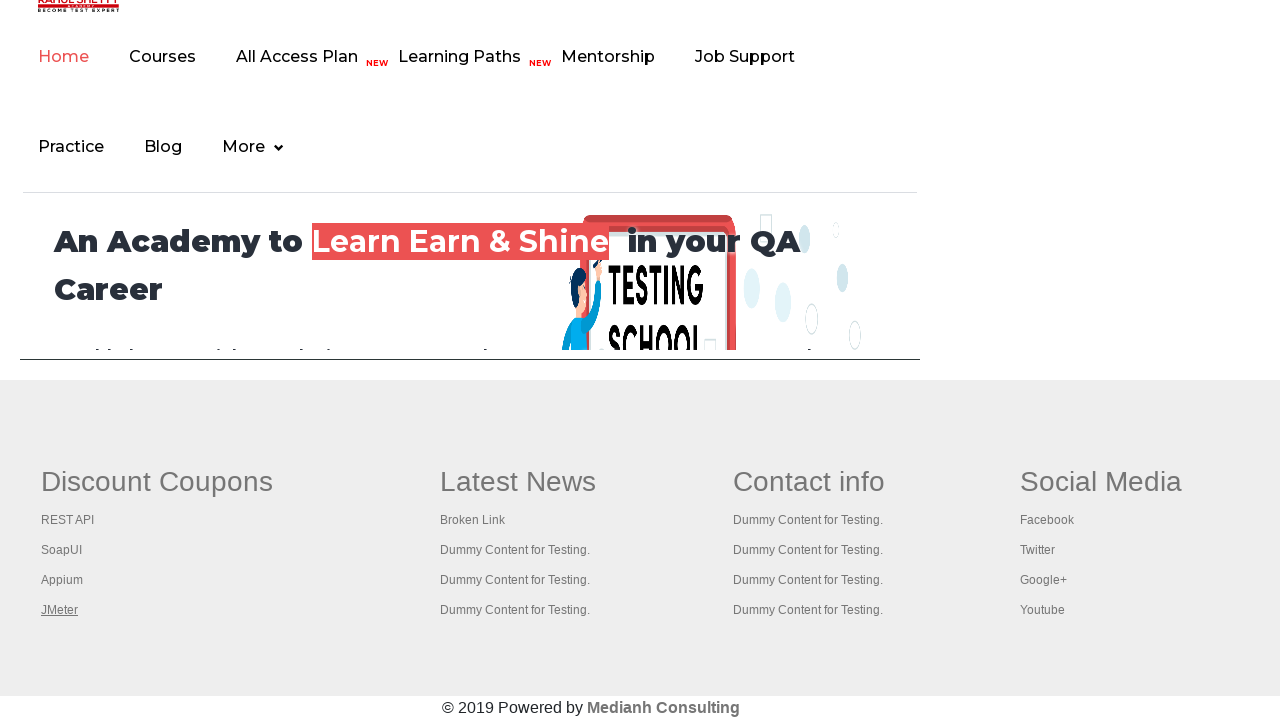

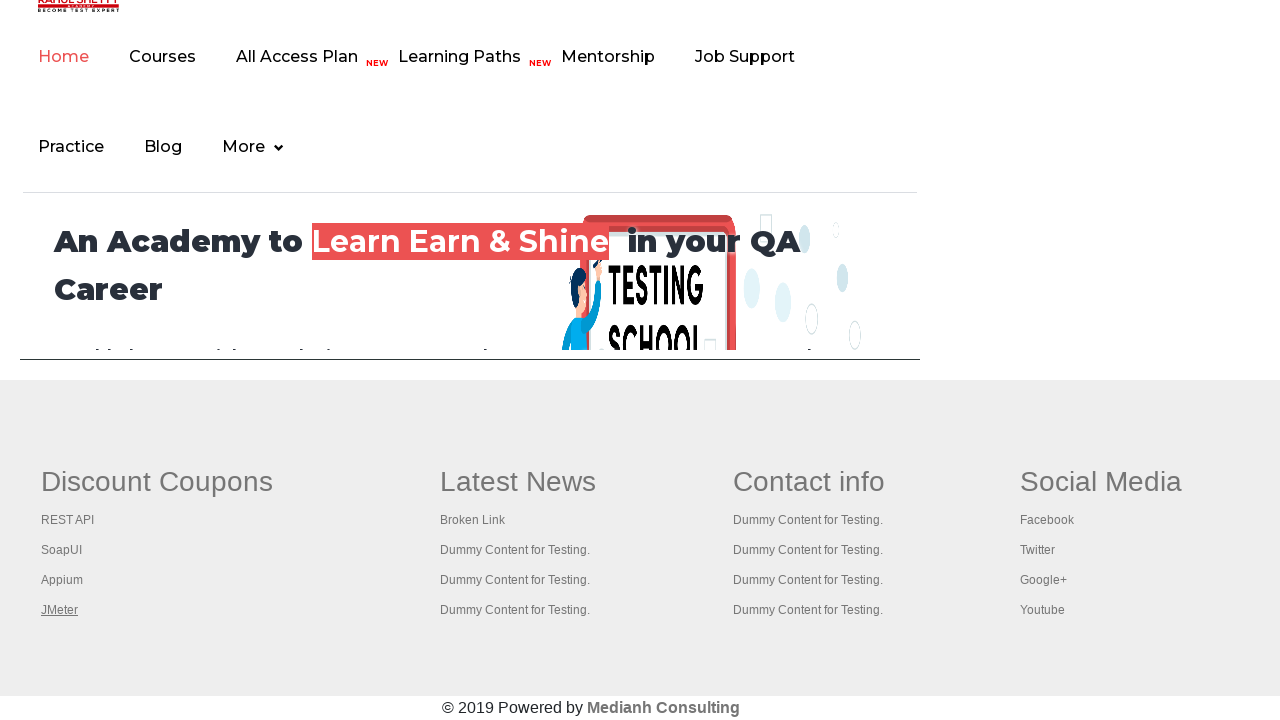